Navigates to the W3Schools Java Modifiers page and verifies that the URL contains "w3schools" to confirm successful navigation.

Starting URL: https://www.w3schools.com/java/java_modifiers.asp

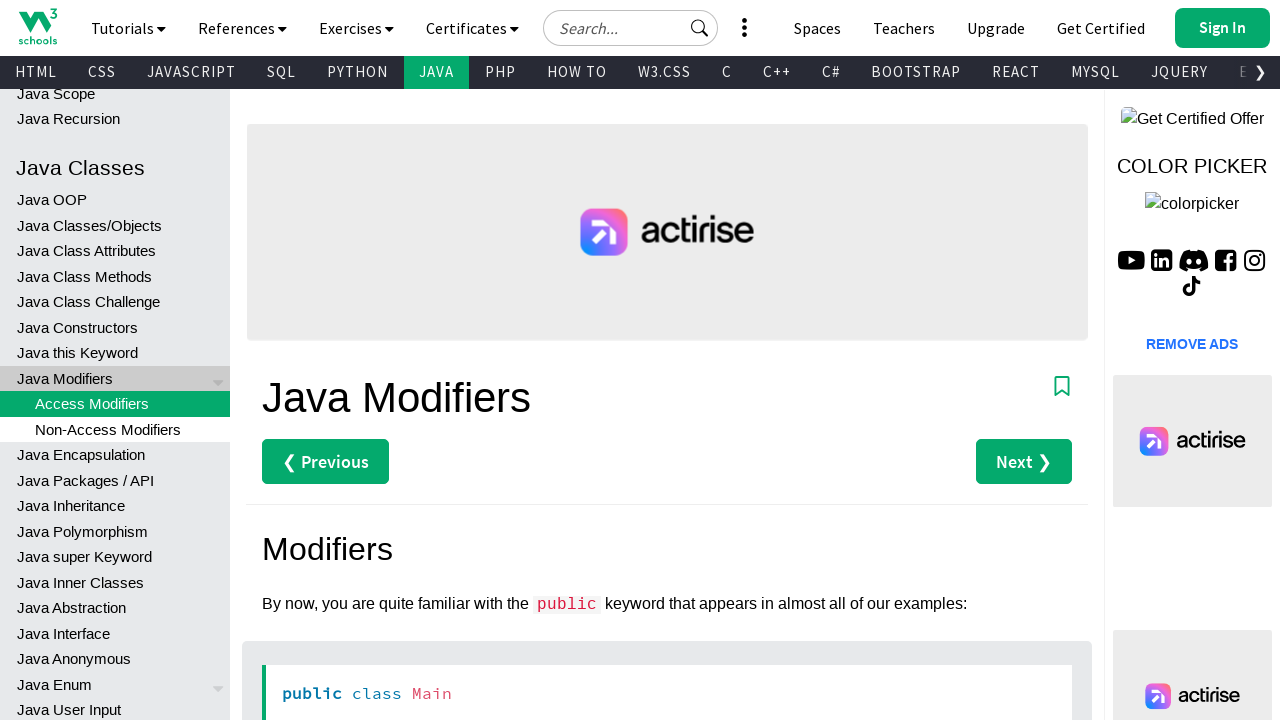

Waited for page to load (domcontentloaded state)
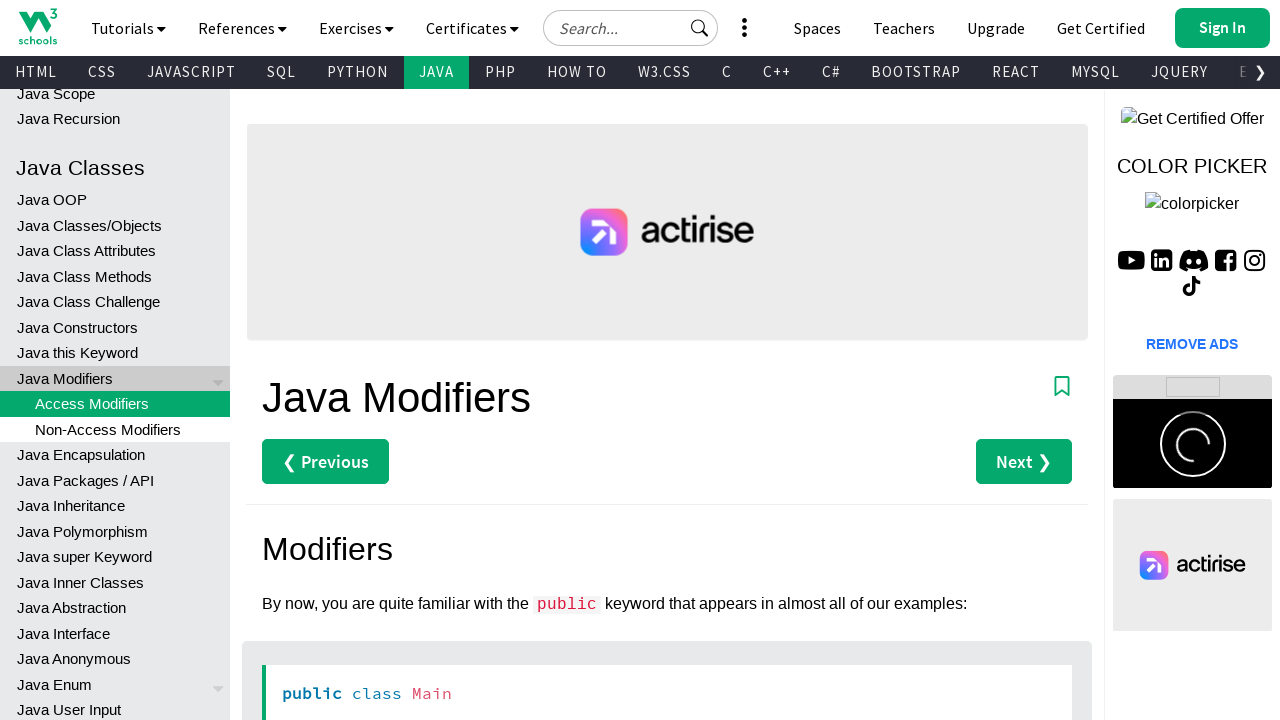

Verified that URL contains 'w3schools' - navigation successful
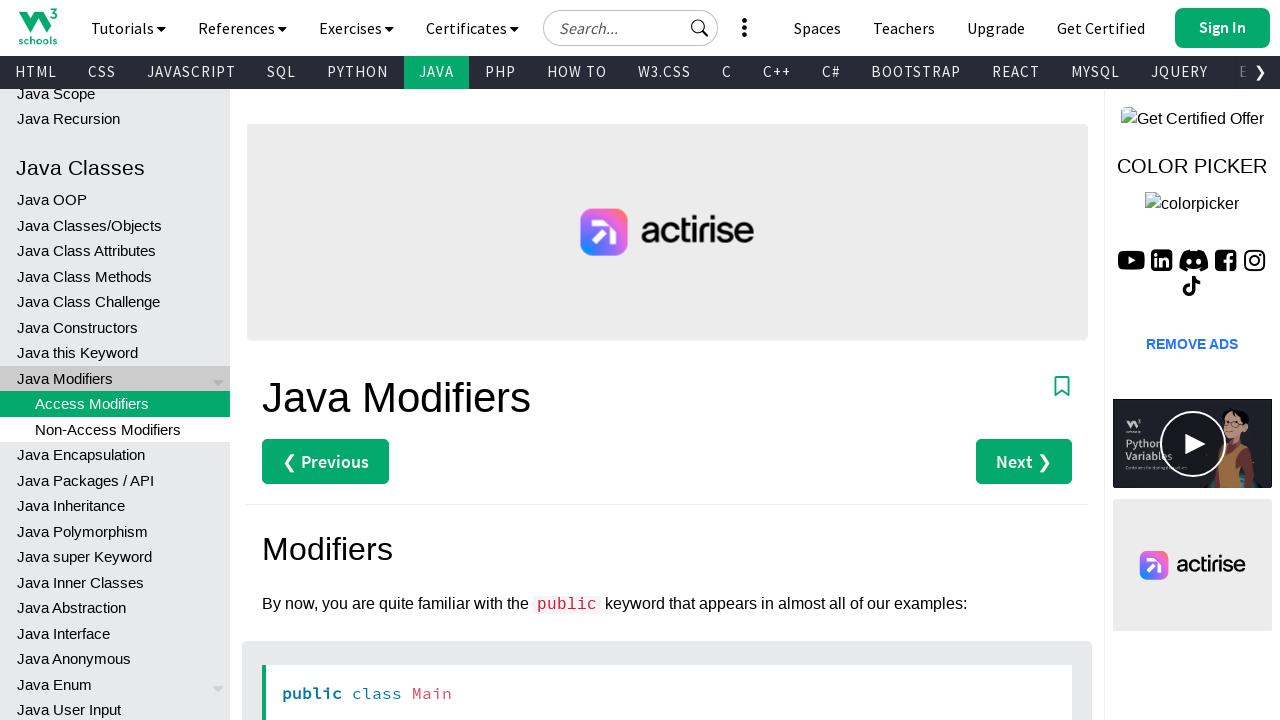

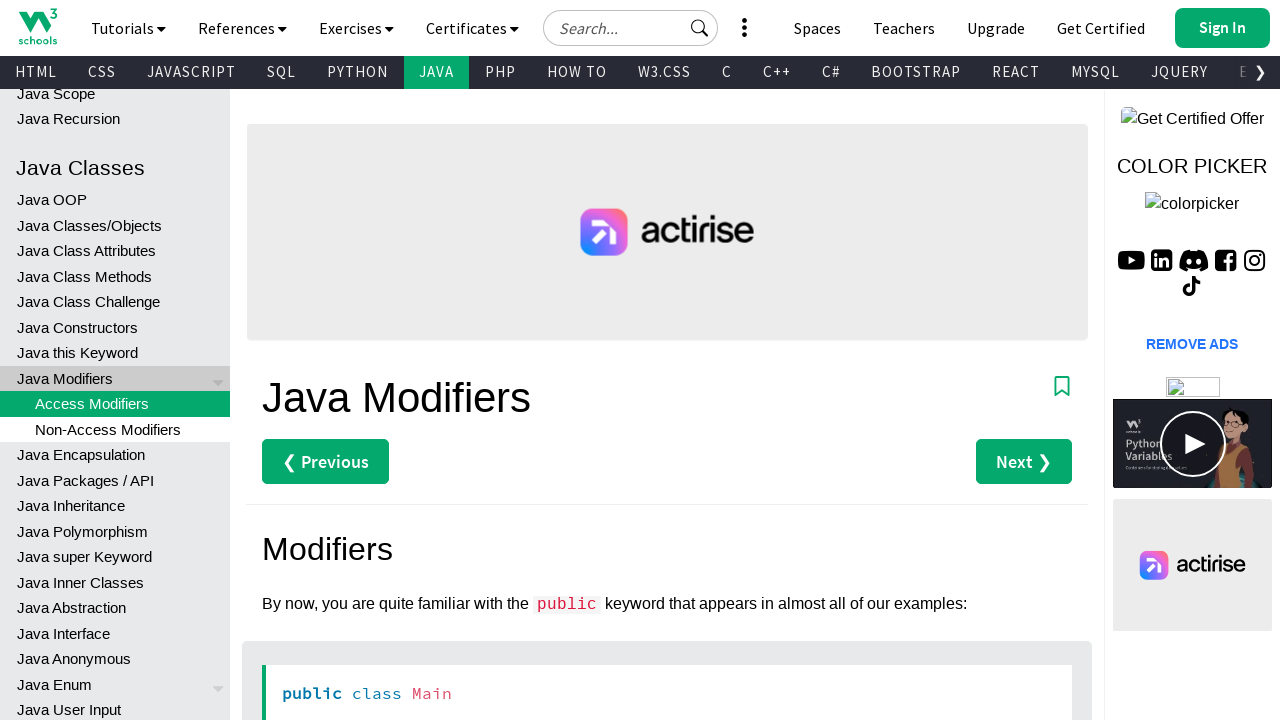